Navigates to the Courses section by clicking on the Courses link

Starting URL: https://edureka.co

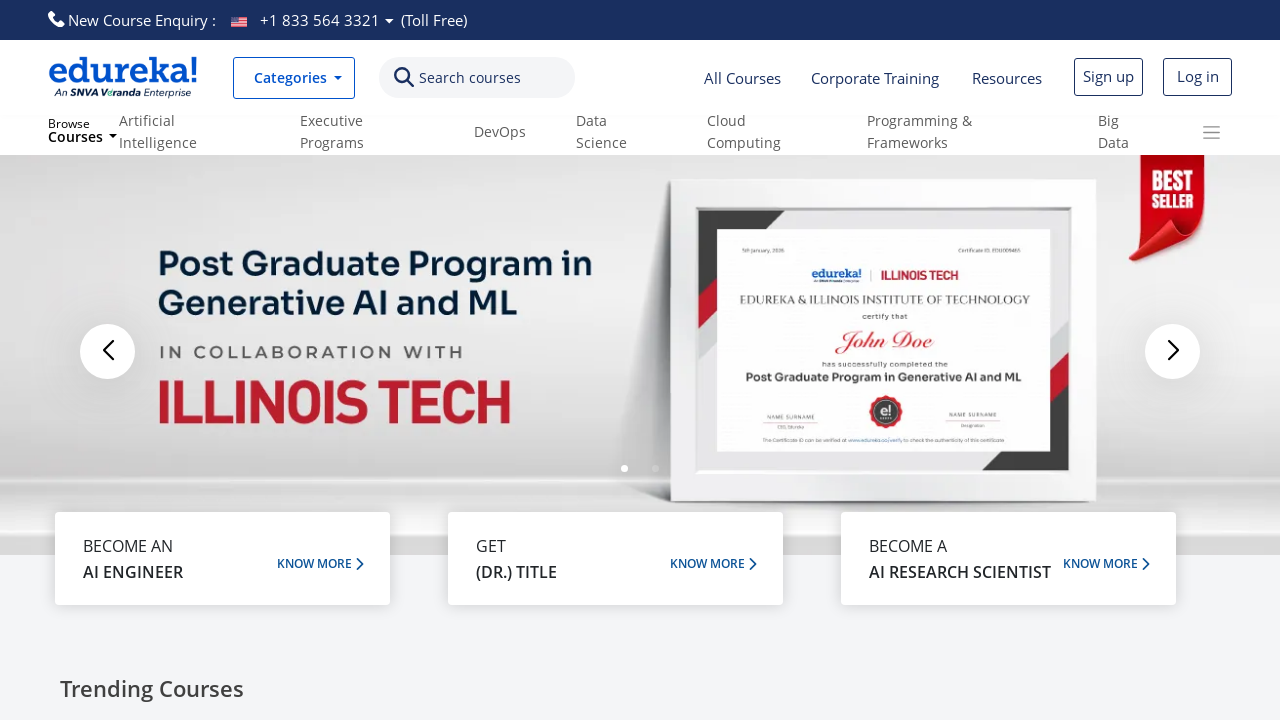

Clicked on Courses link to navigate to Courses section at (742, 78) on xpath=//a[contains(text(),'Courses')][1]
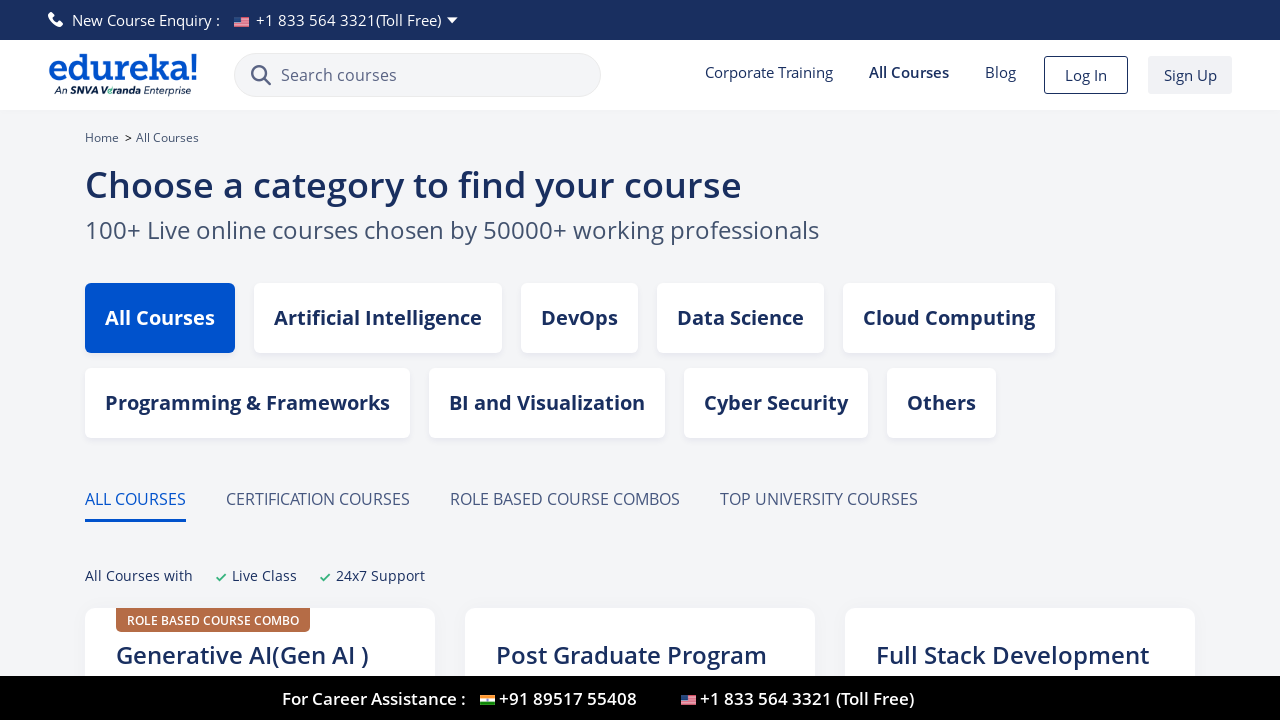

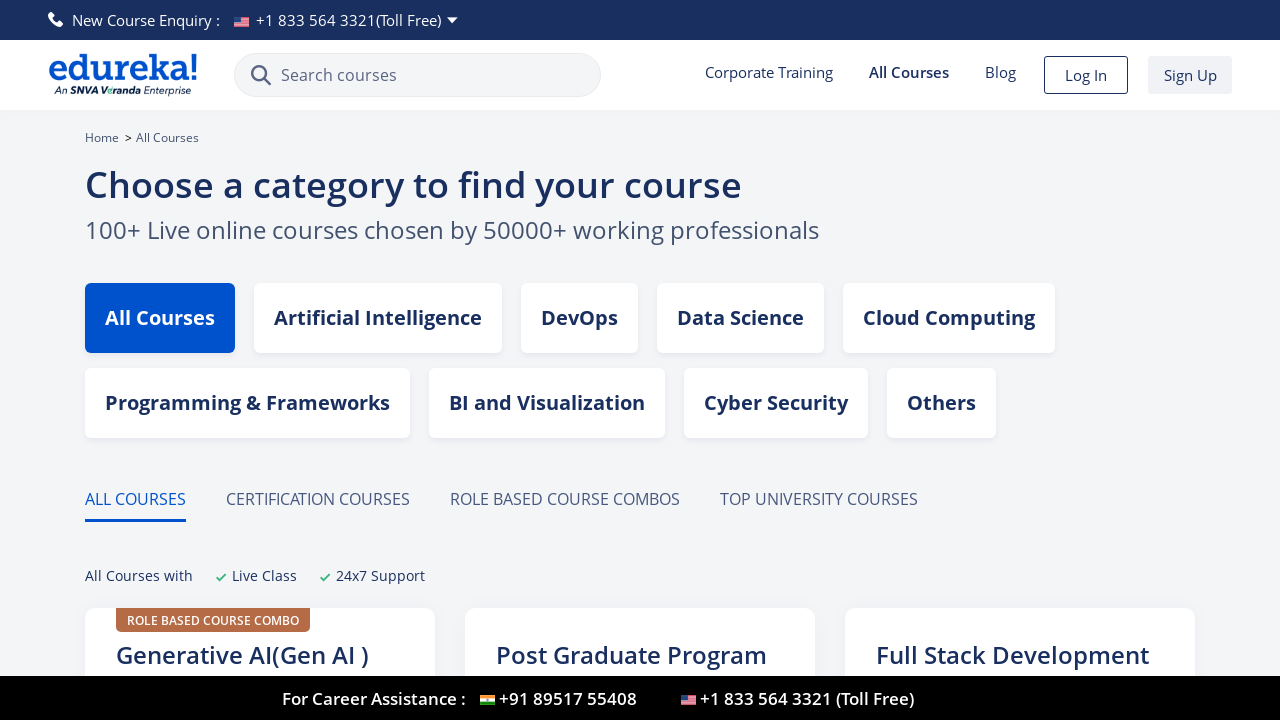